Tests injecting jQuery and jQuery Growl library into a page via JavaScript execution, then displays a growl notification message on the page.

Starting URL: http://the-internet.herokuapp.com

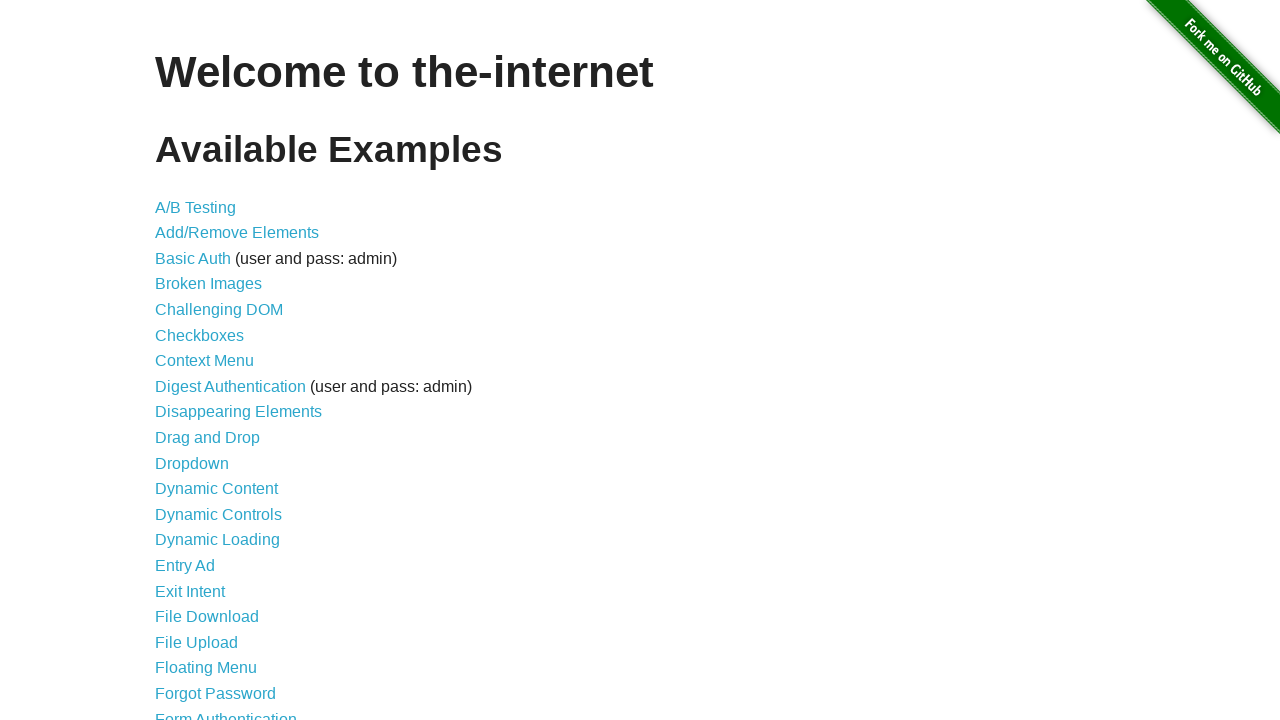

Injected jQuery library into page if not already present
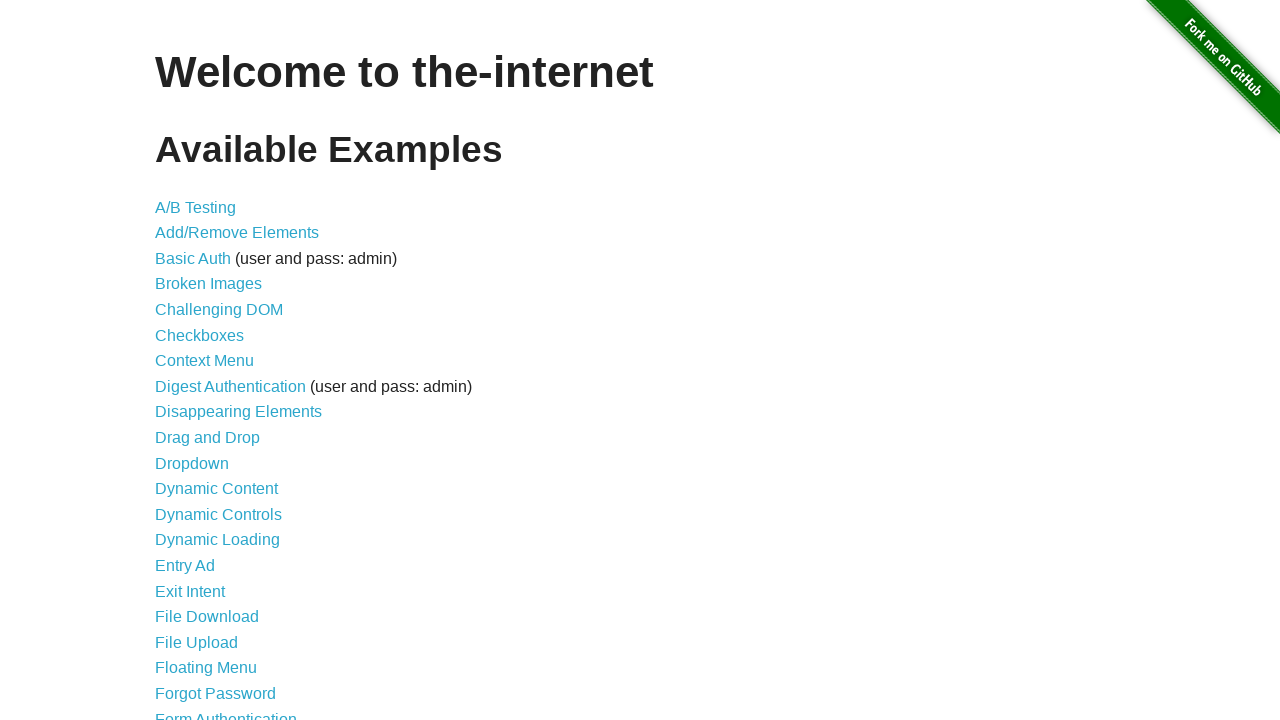

jQuery library loaded successfully
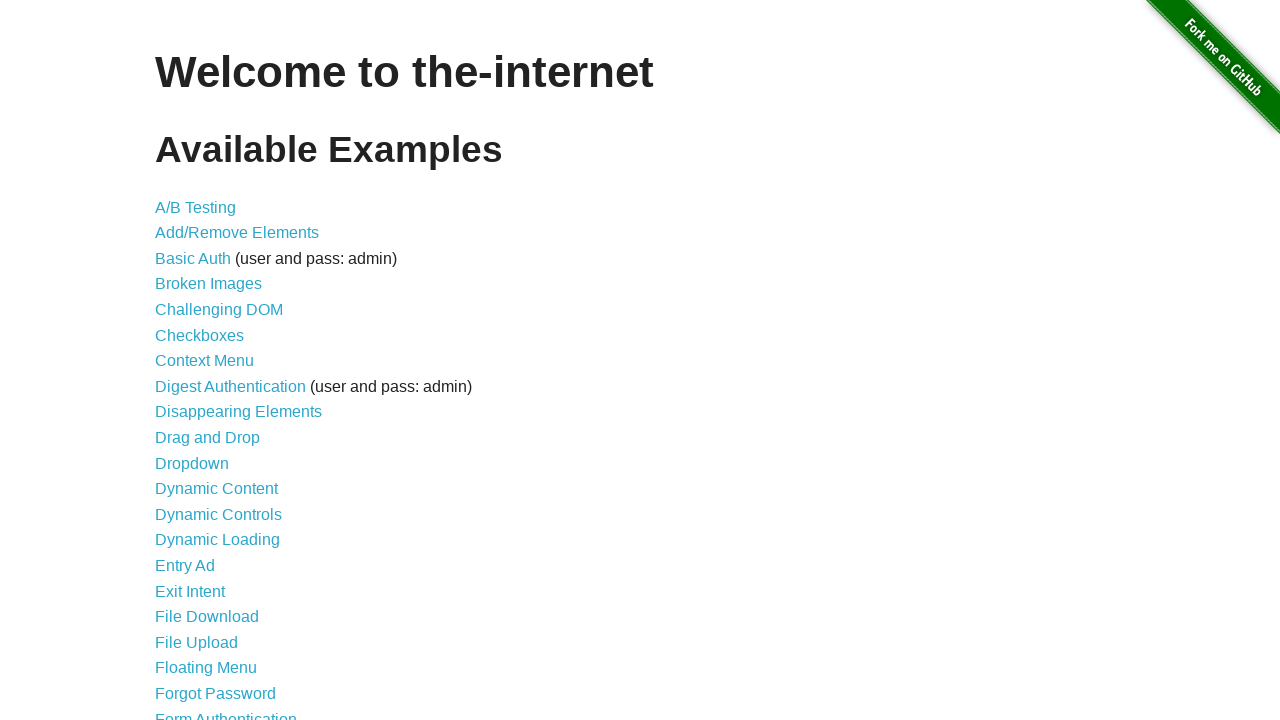

Injected jQuery Growl library script into page
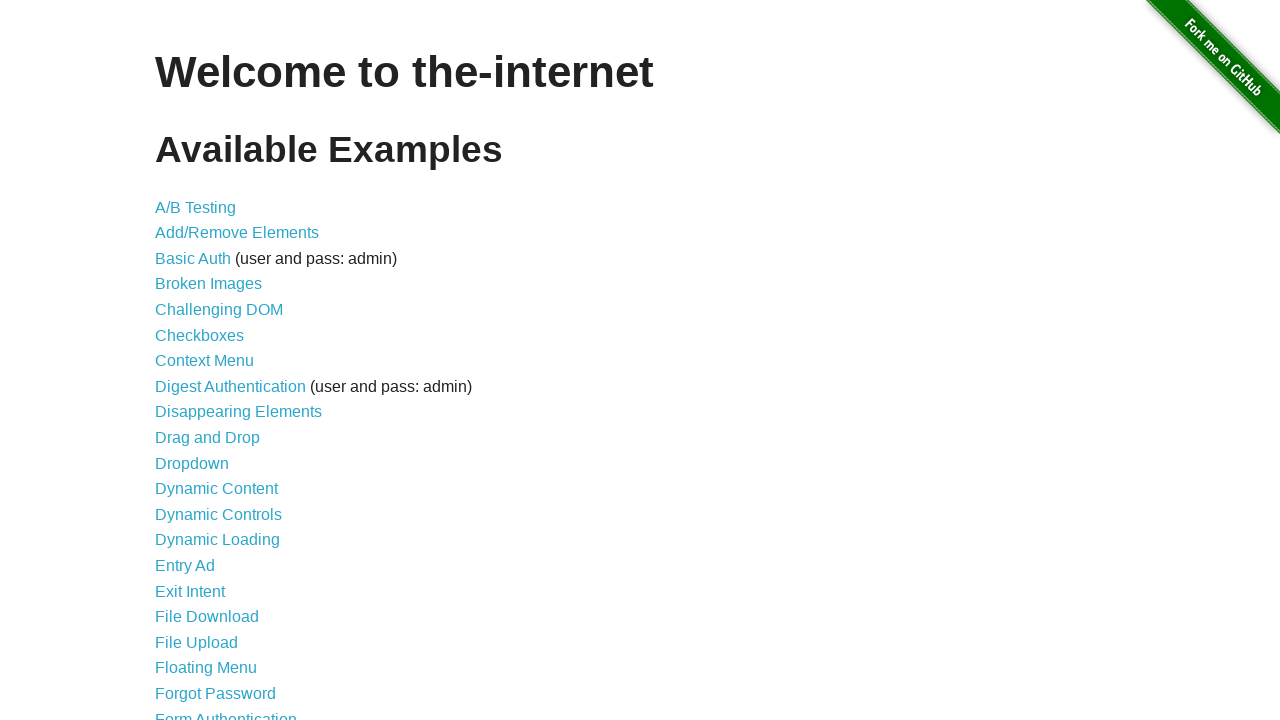

Injected jQuery Growl CSS styles into page
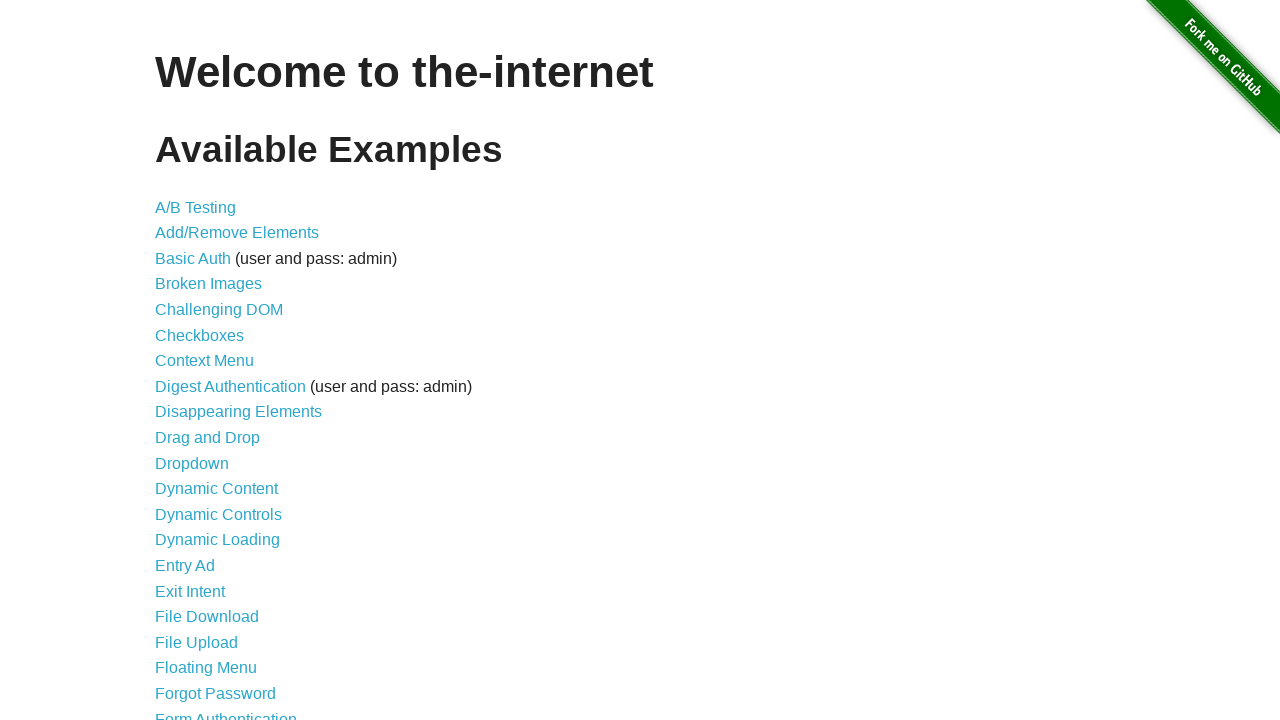

jQuery Growl library loaded successfully
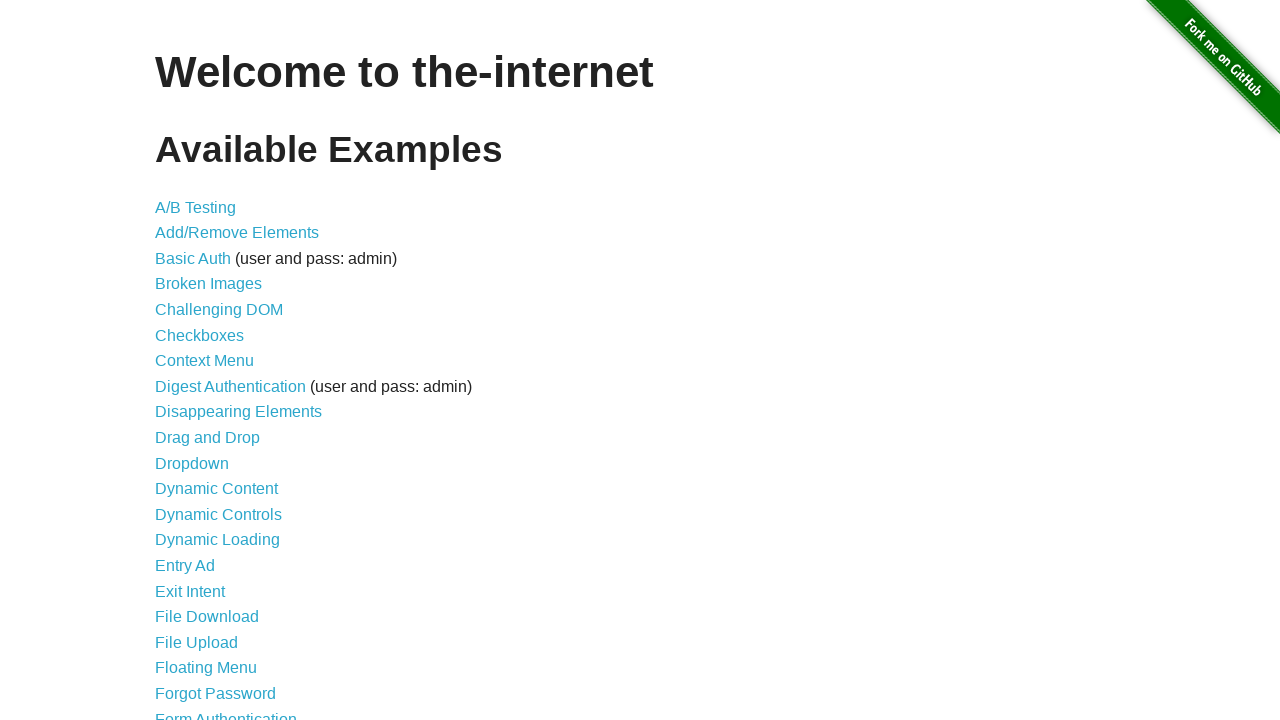

Displayed jQuery Growl notification with title 'GET' and message '/'
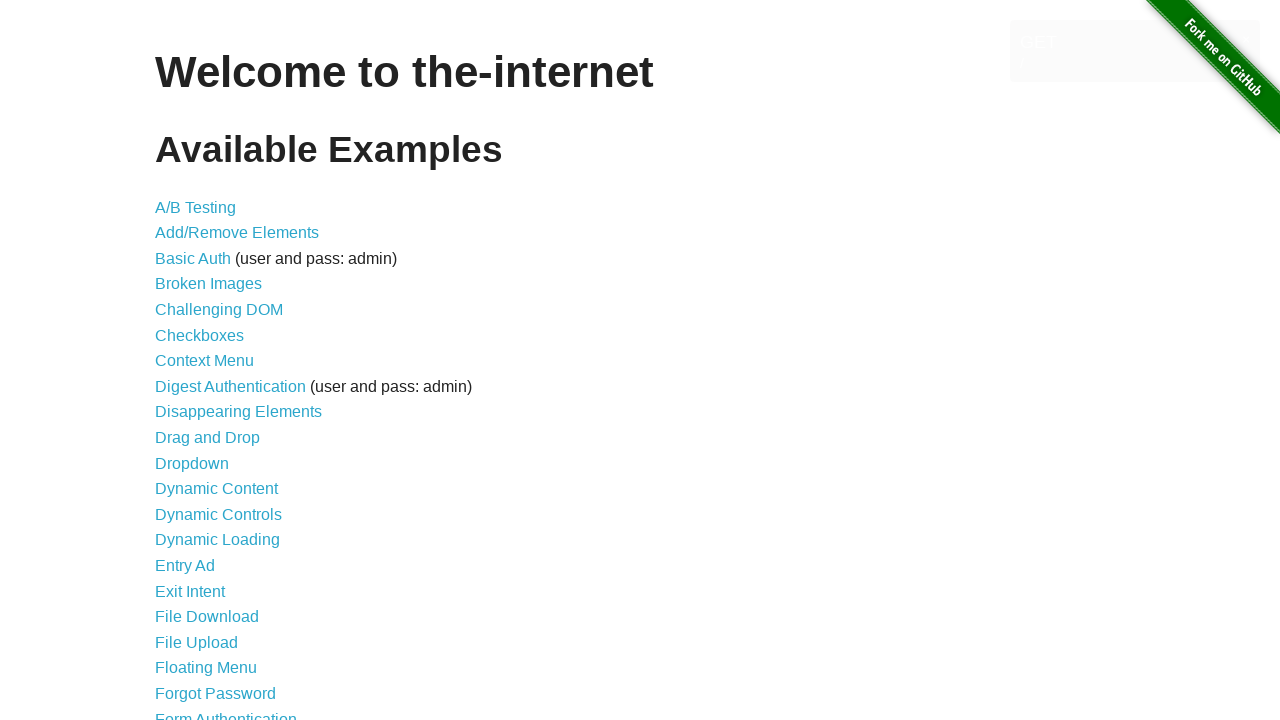

Growl notification message element appeared on page
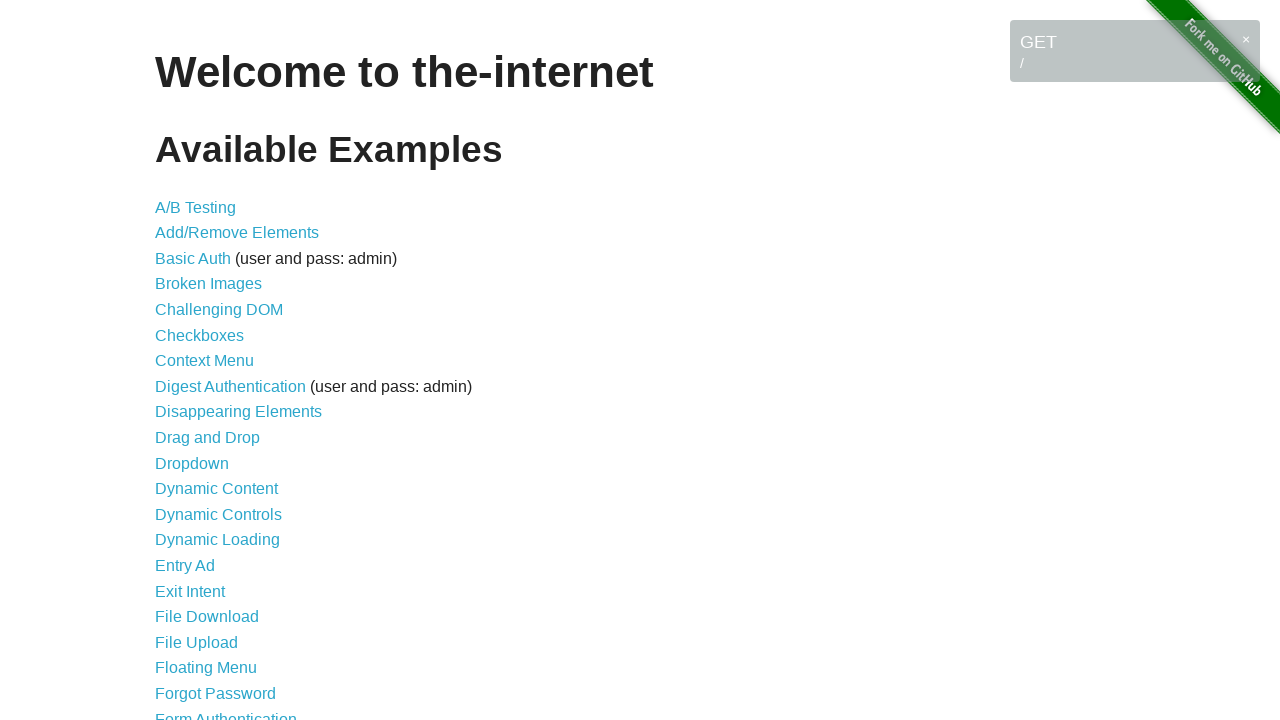

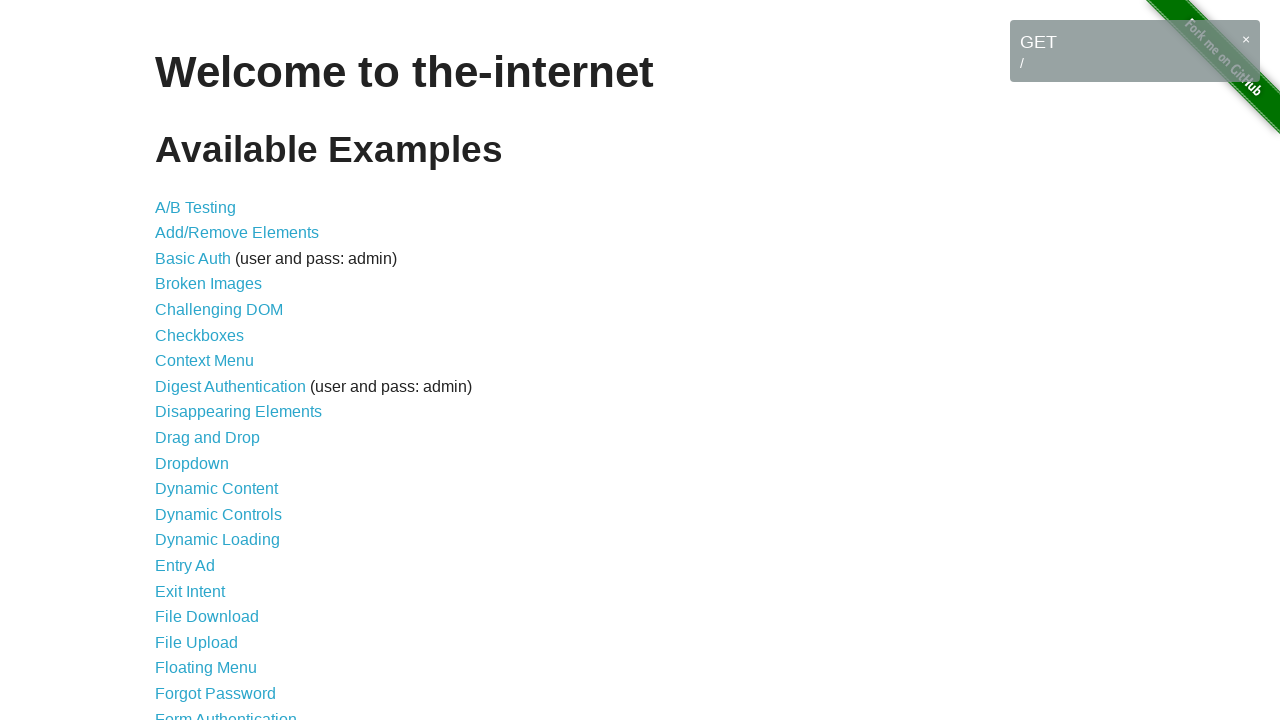